Tests data persistence by creating items, completing one, and reloading the page

Starting URL: https://demo.playwright.dev/todomvc

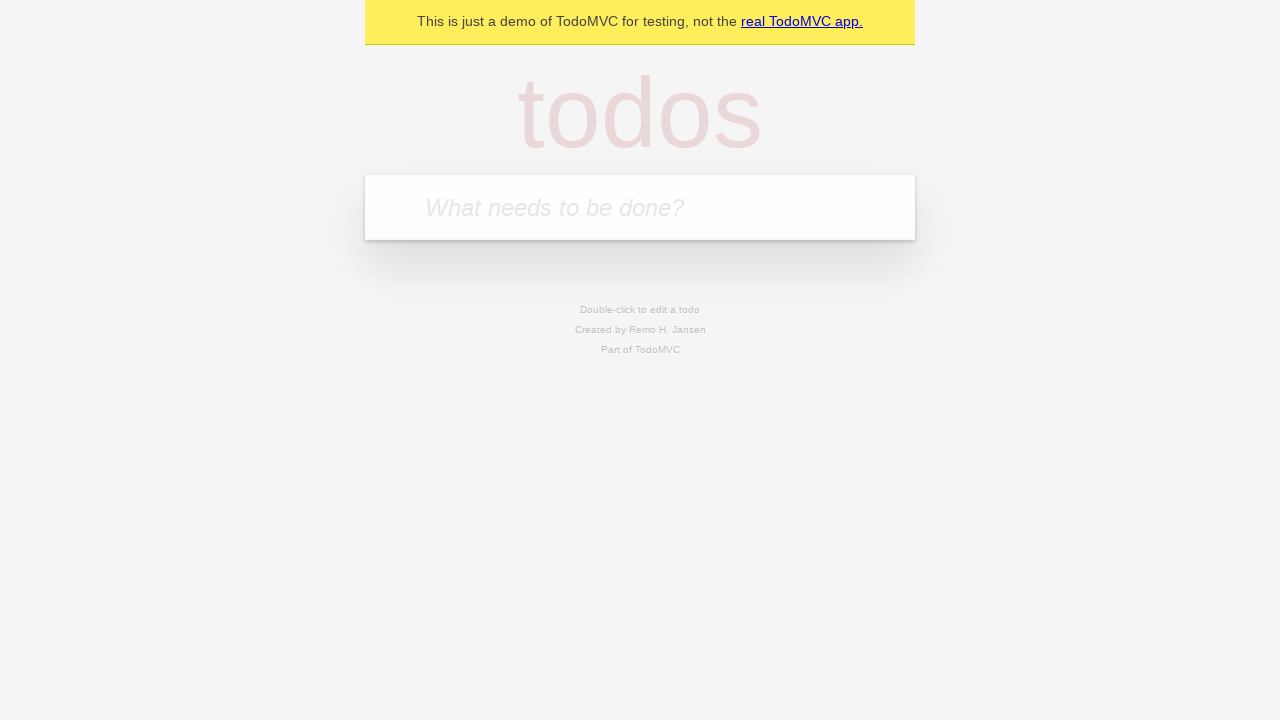

Filled new todo input with 'buy some cheese' on .new-todo
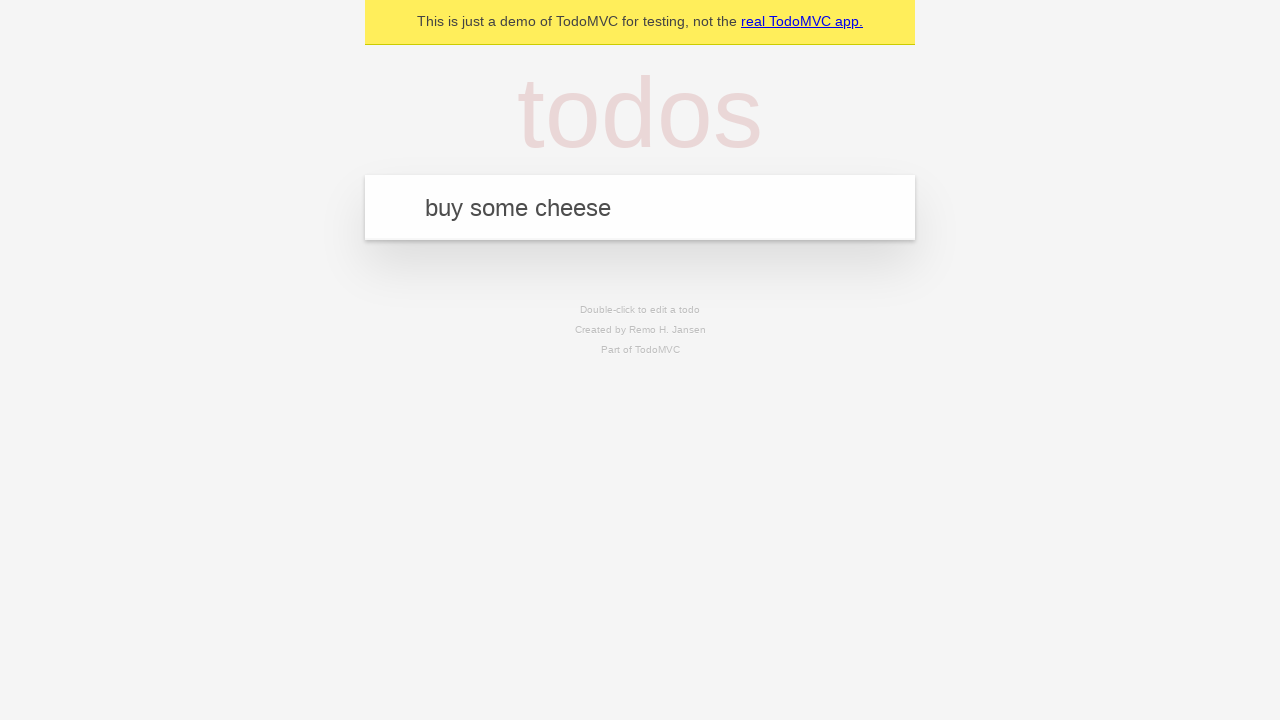

Pressed Enter to create first todo item on .new-todo
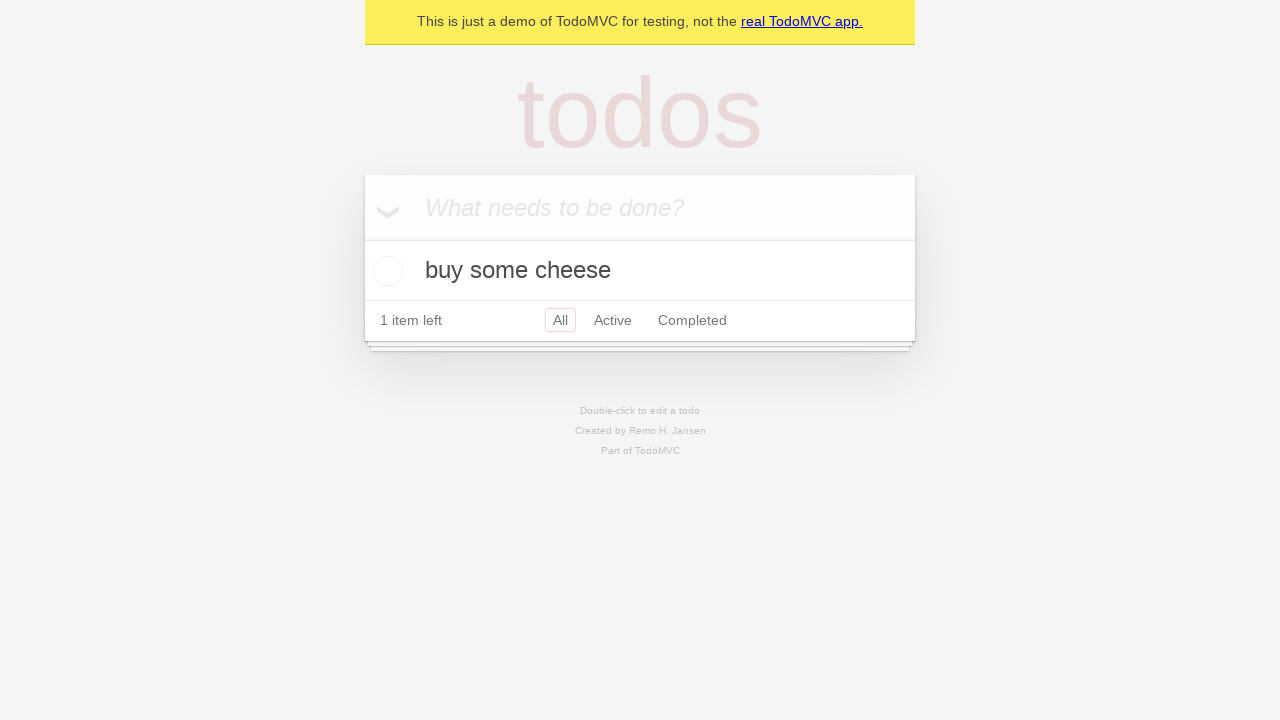

Filled new todo input with 'feed the cat' on .new-todo
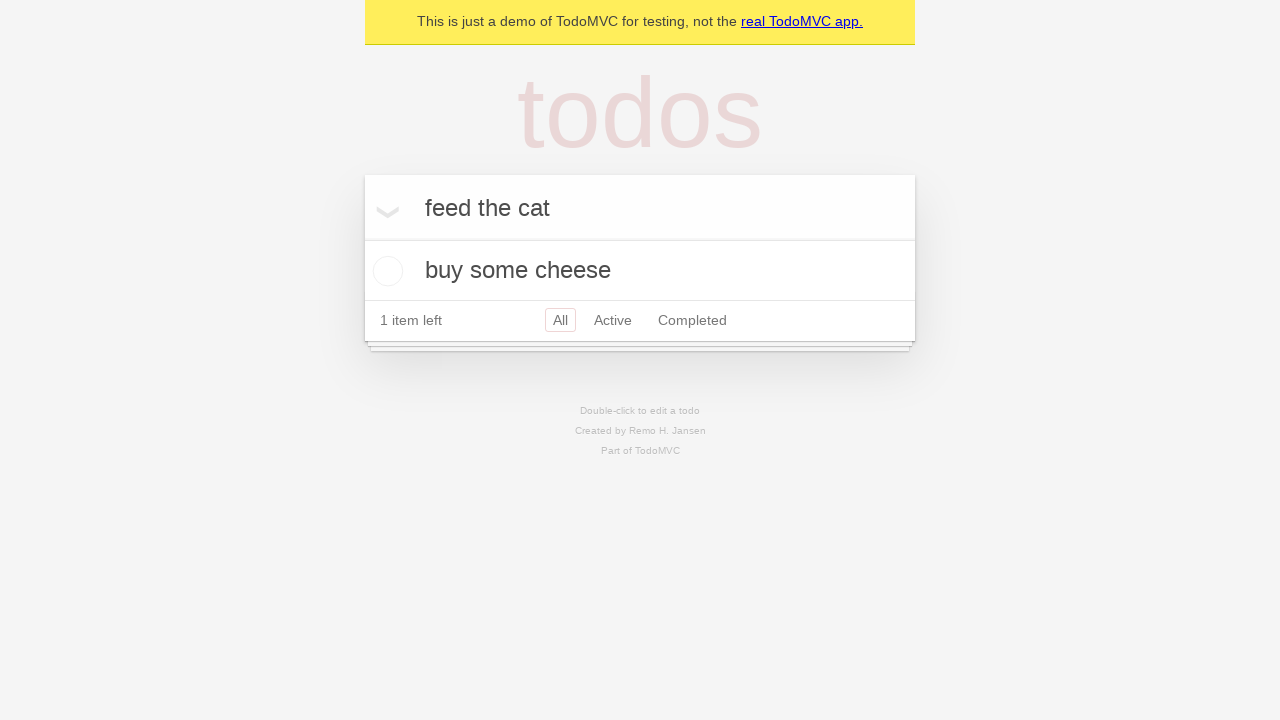

Pressed Enter to create second todo item on .new-todo
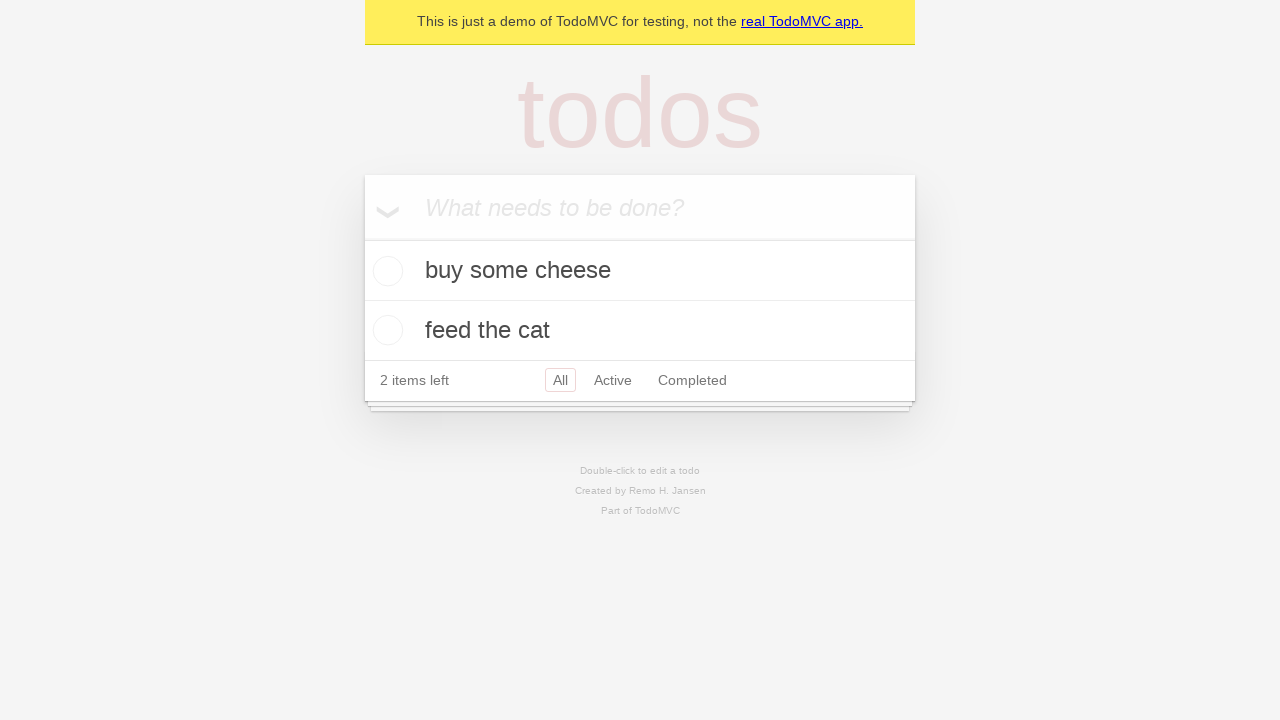

Second todo item loaded in the list
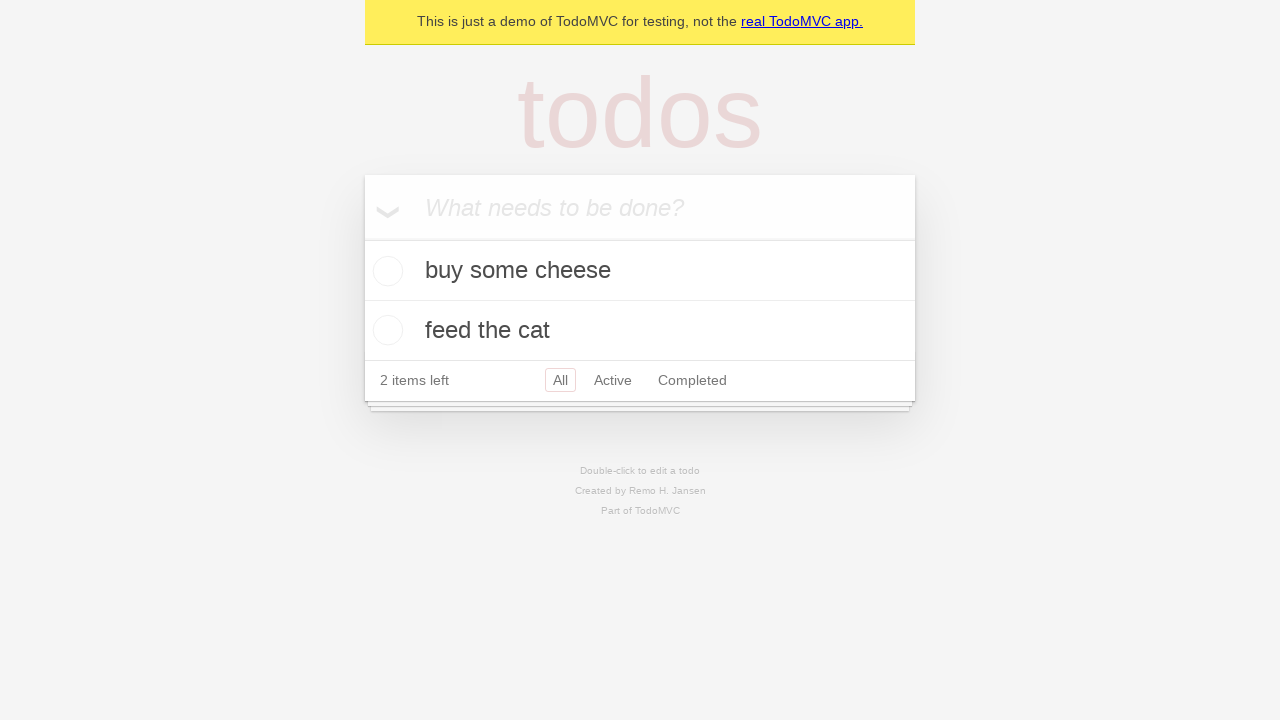

Checked the first todo item as completed at (385, 271) on .todo-list li >> nth=0 >> .toggle
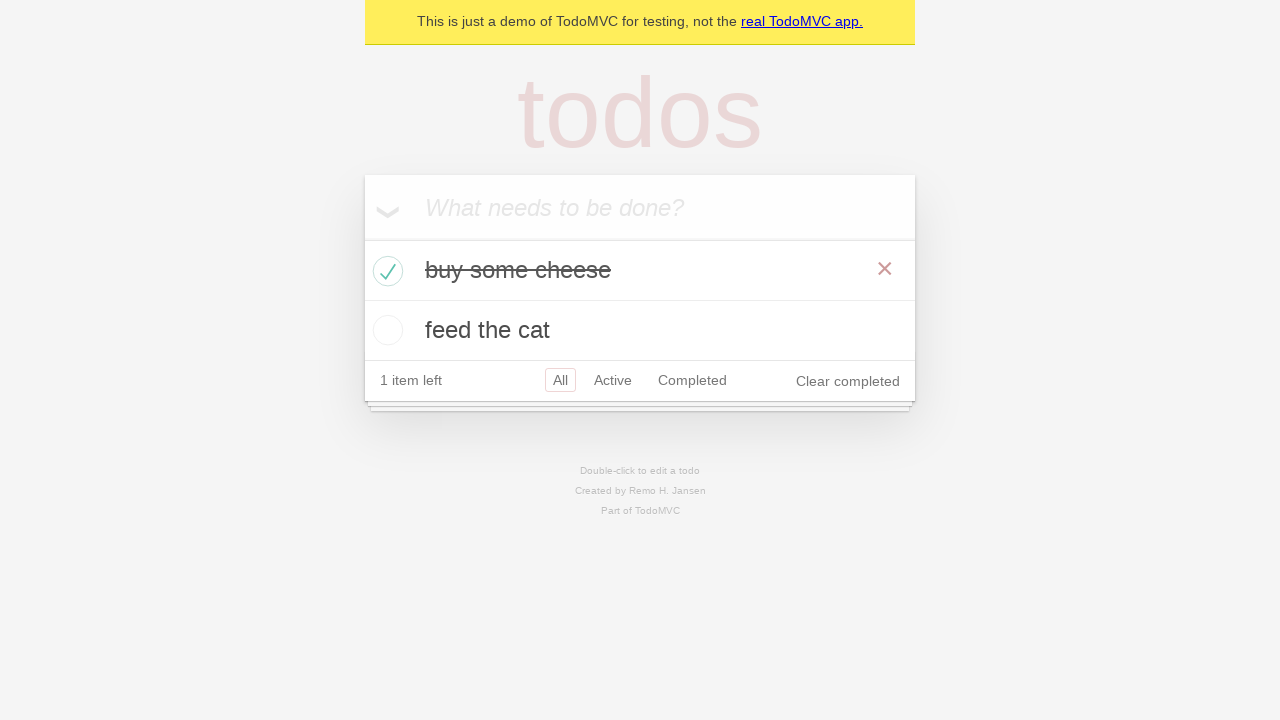

Reloaded the page to test data persistence
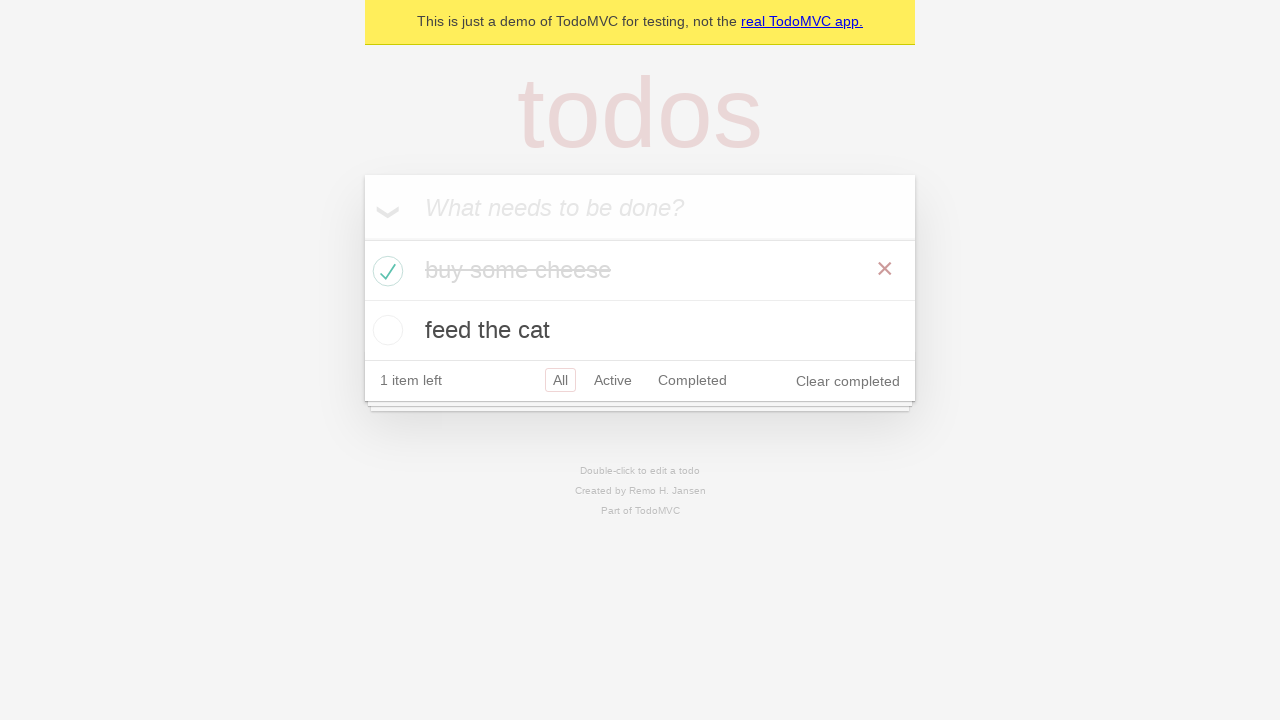

Todo items persisted and loaded after page reload
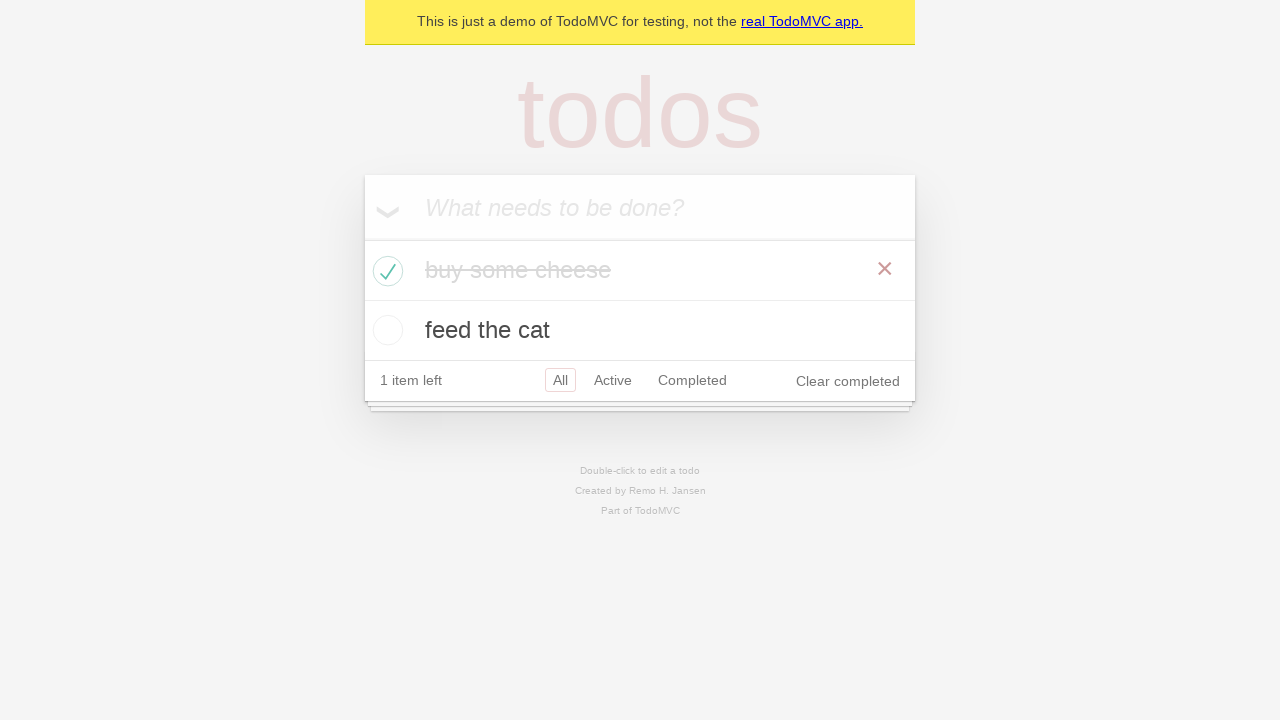

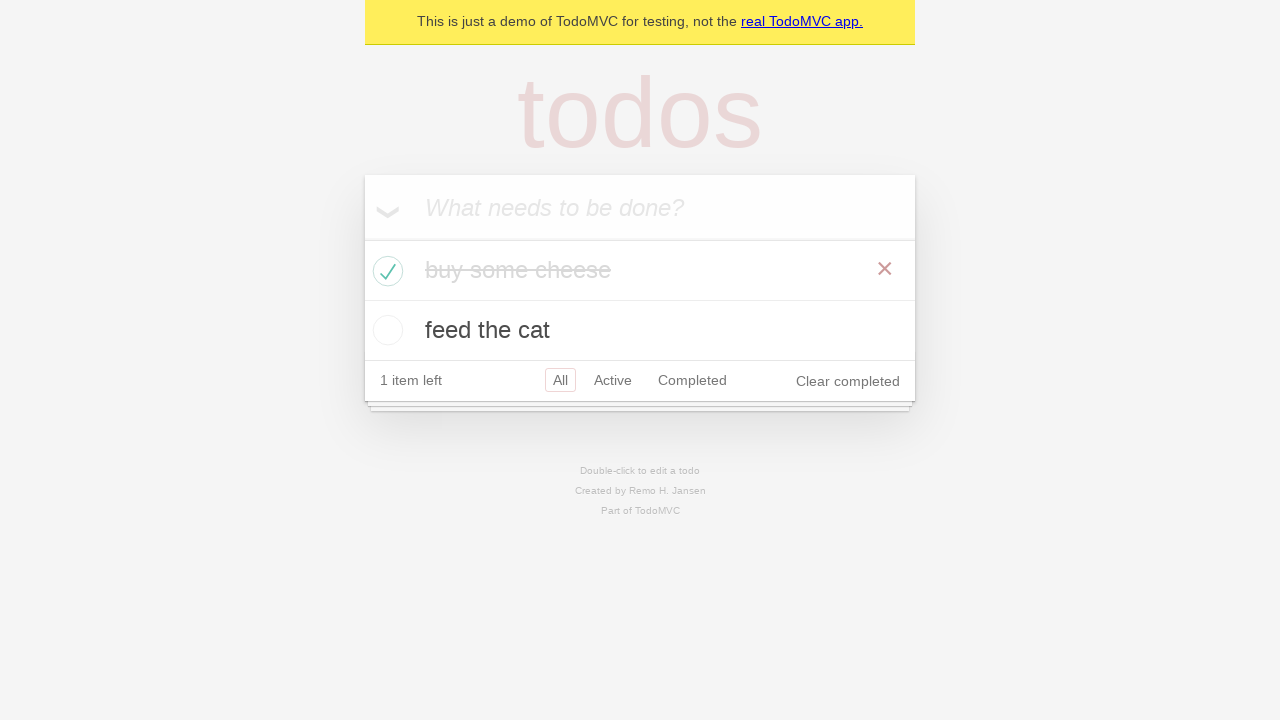